Tests dynamic element visibility by clicking a start button, waiting for a loading indicator to disappear, and verifying the hidden content becomes visible.

Starting URL: https://the-internet.herokuapp.com/dynamic_loading/1

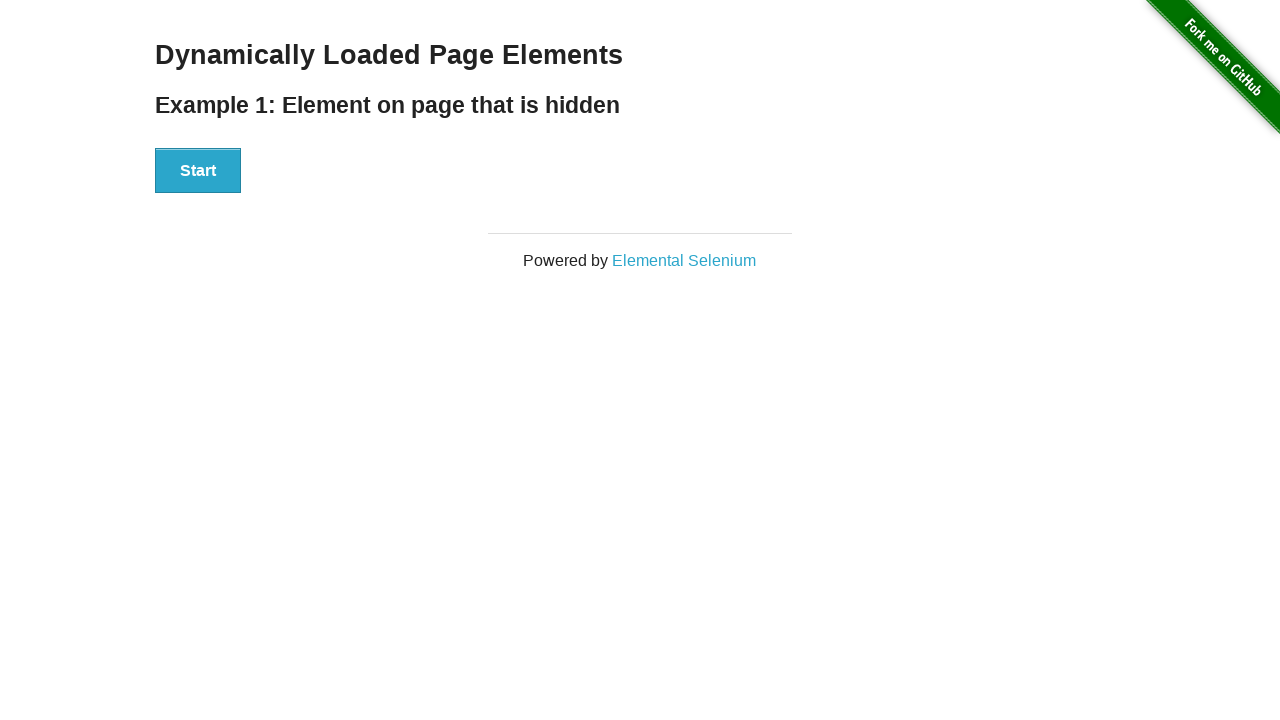

Clicked start button to trigger dynamic loading at (198, 171) on xpath=//button
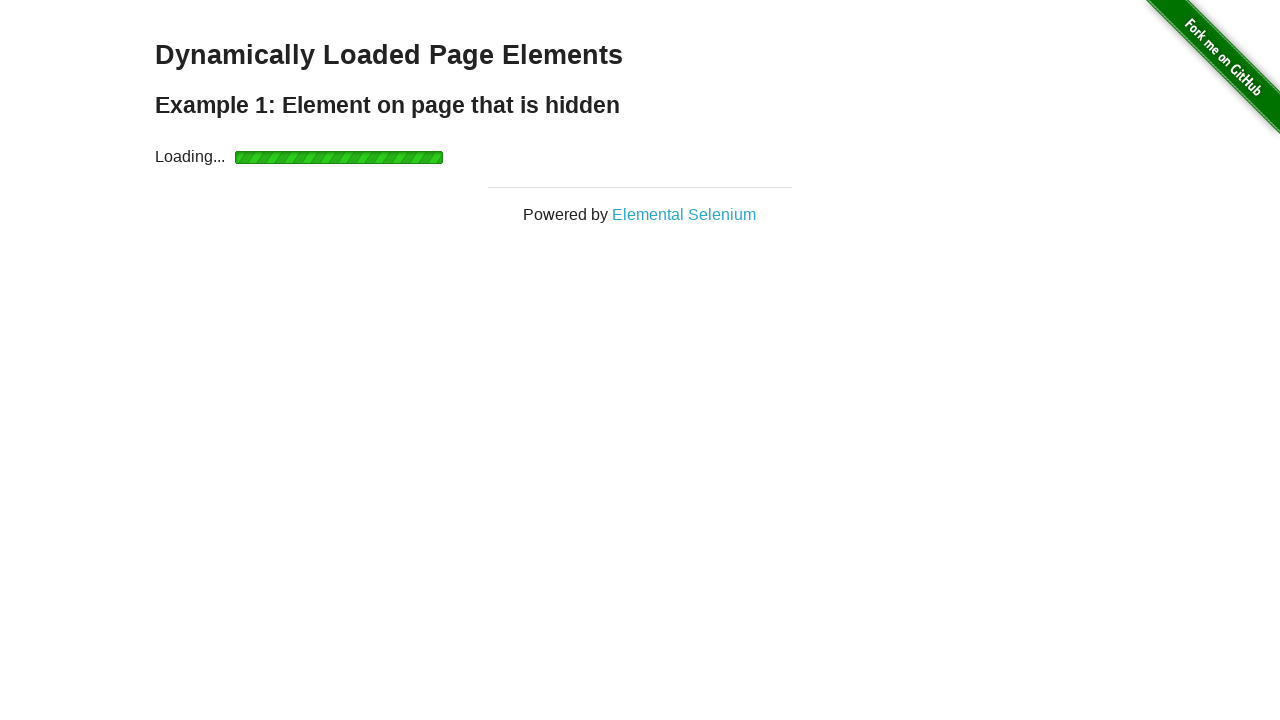

Loading indicator disappeared
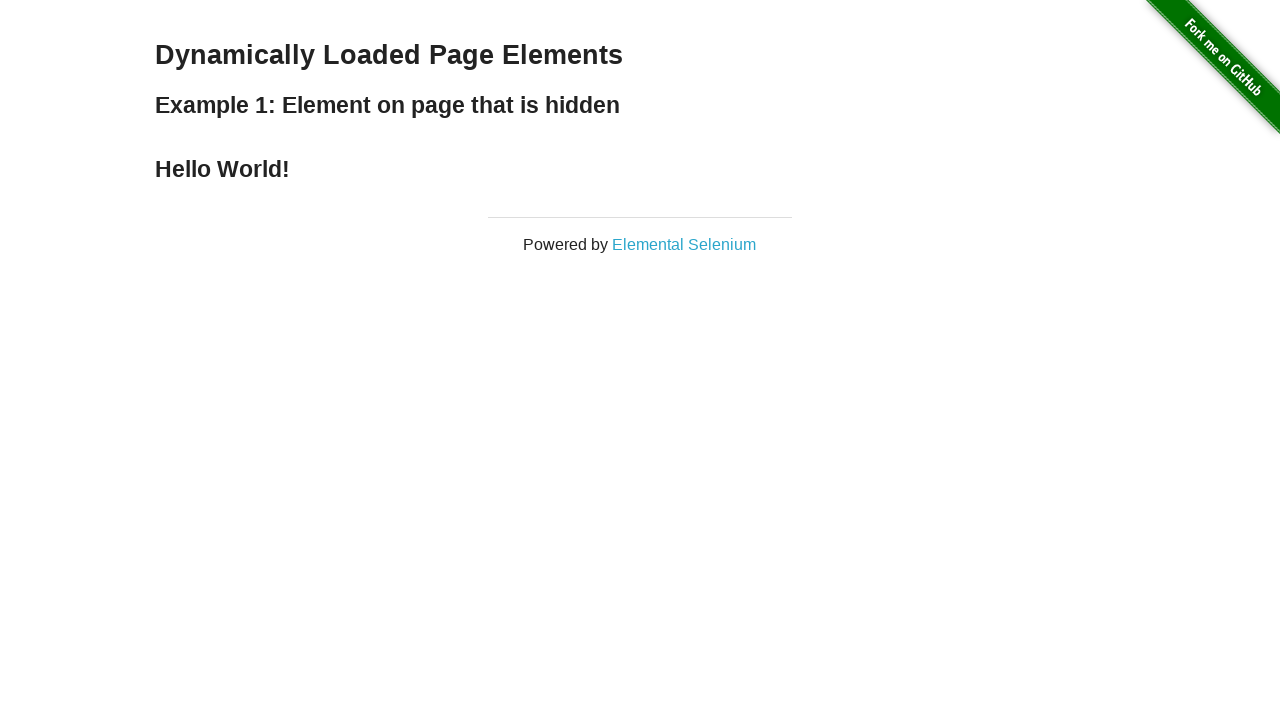

Finish element became visible
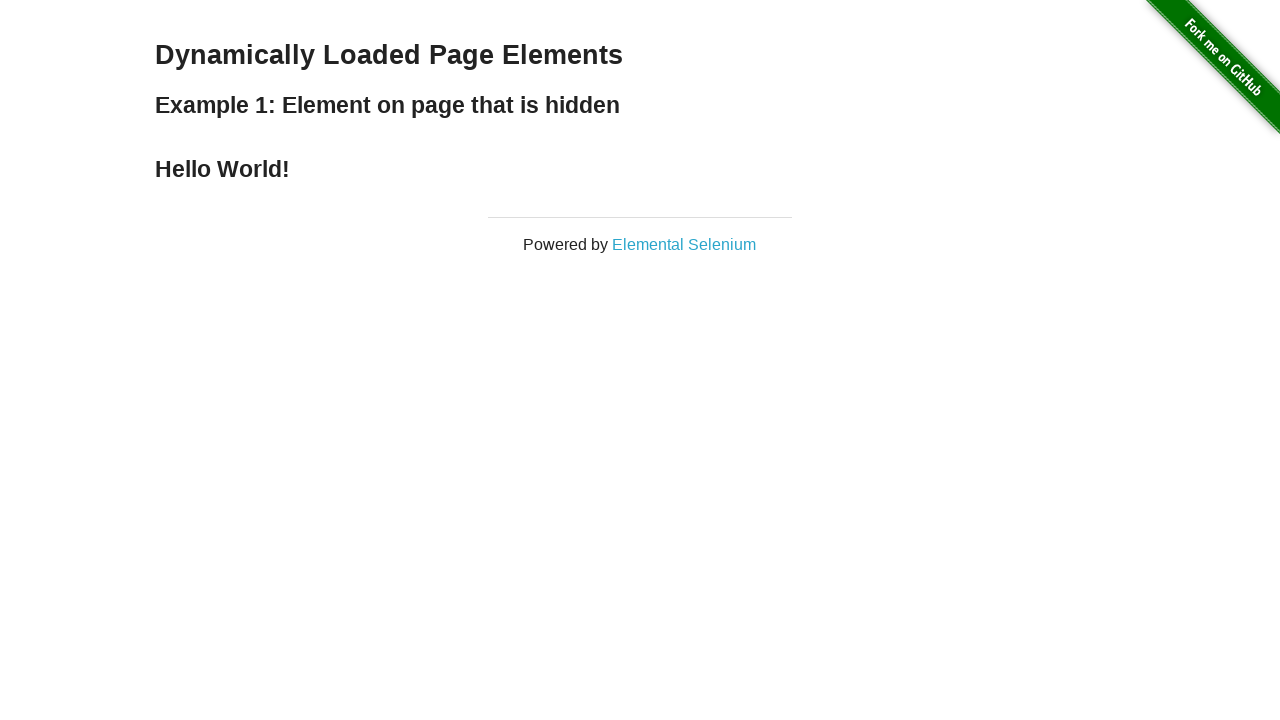

Verified Hello World text is displayed
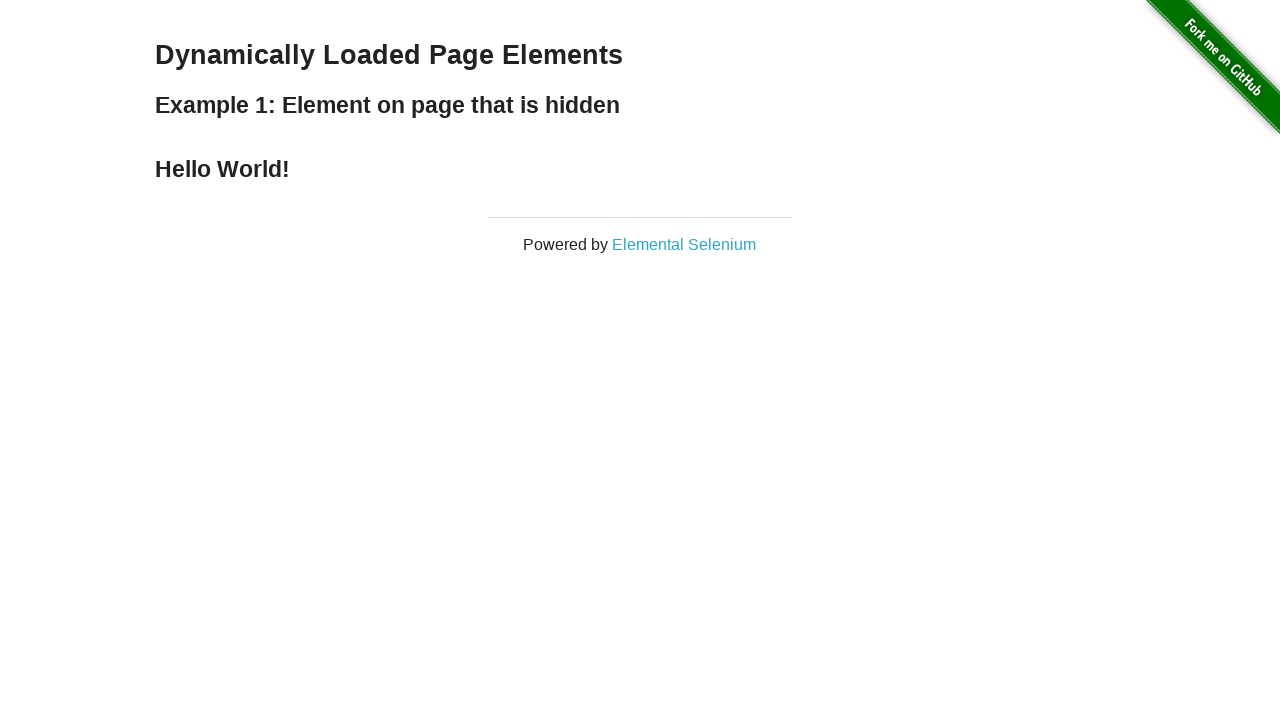

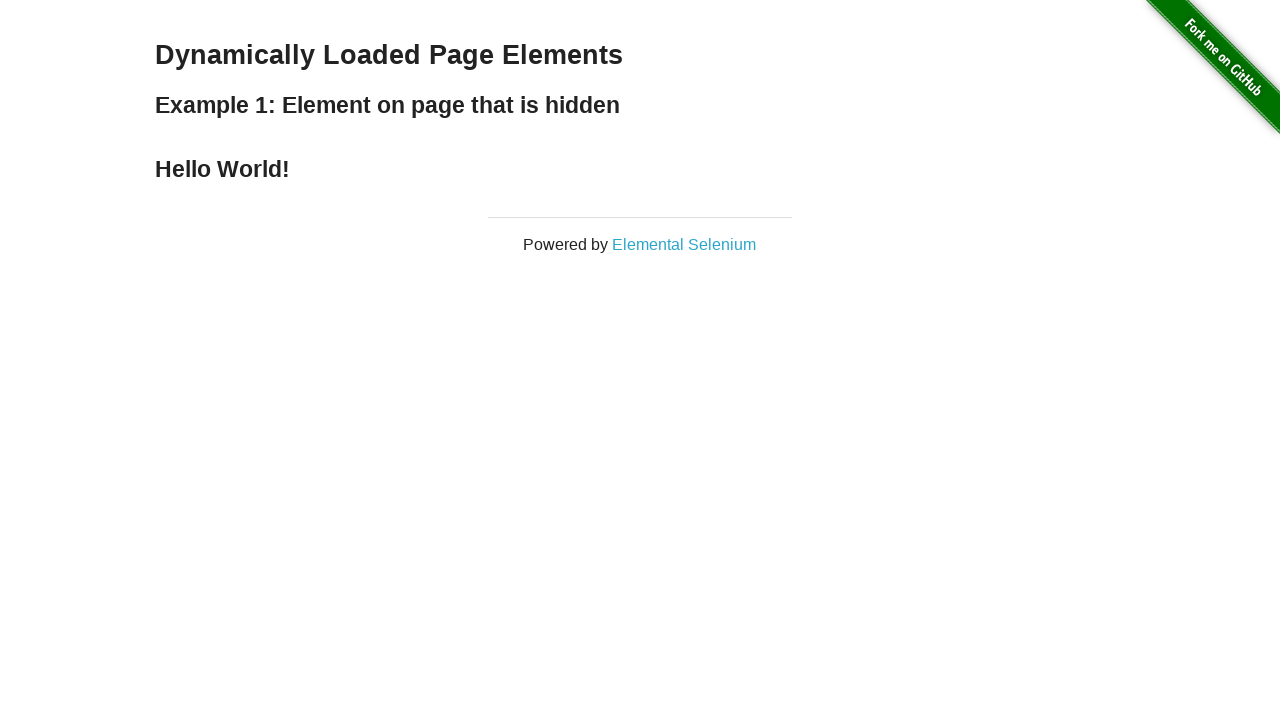